Tests A/B split testing by verifying the page shows a test variation, then adding an opt-out cookie, refreshing the page, and confirming the opt-out state.

Starting URL: http://the-internet.herokuapp.com/abtest

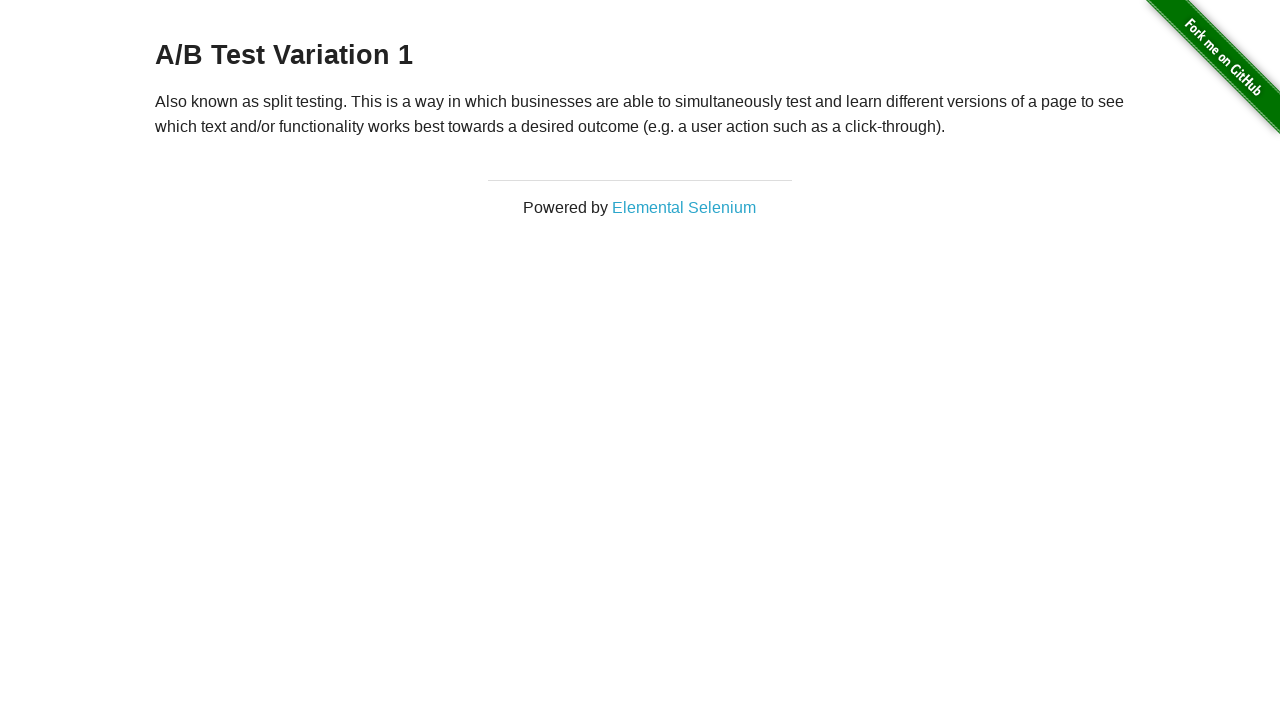

Located h3 heading element
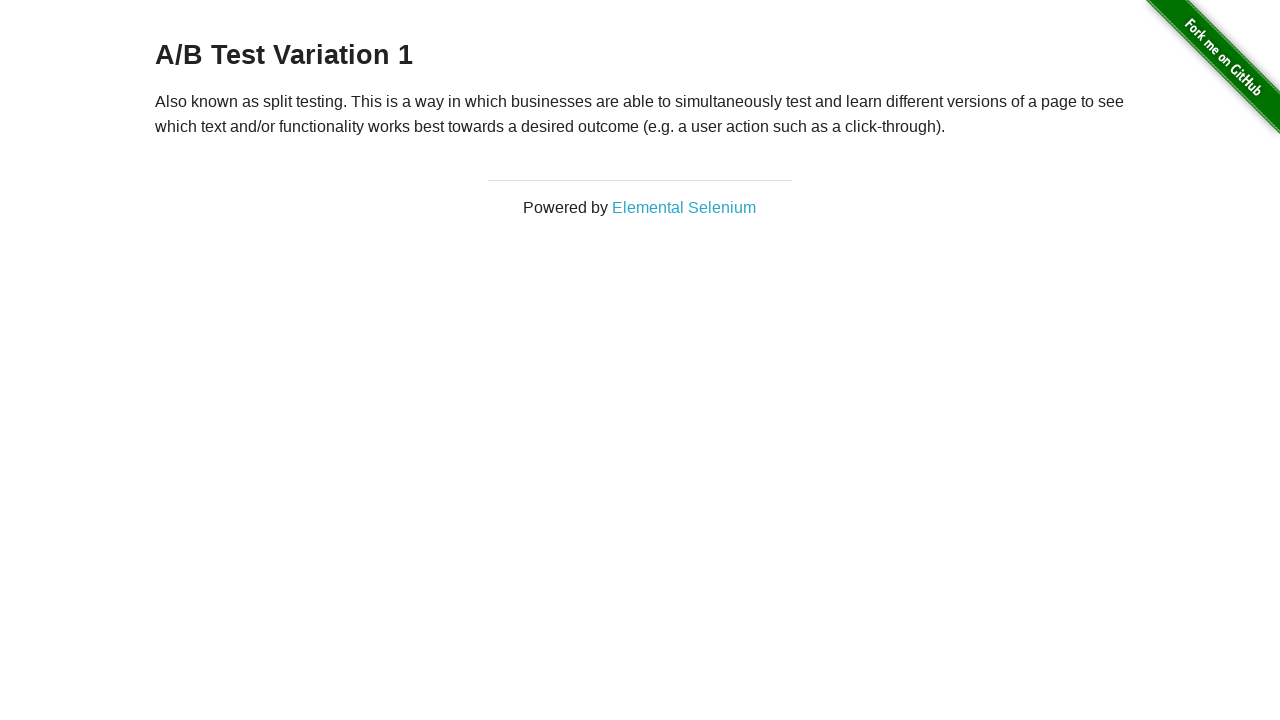

Retrieved initial heading text
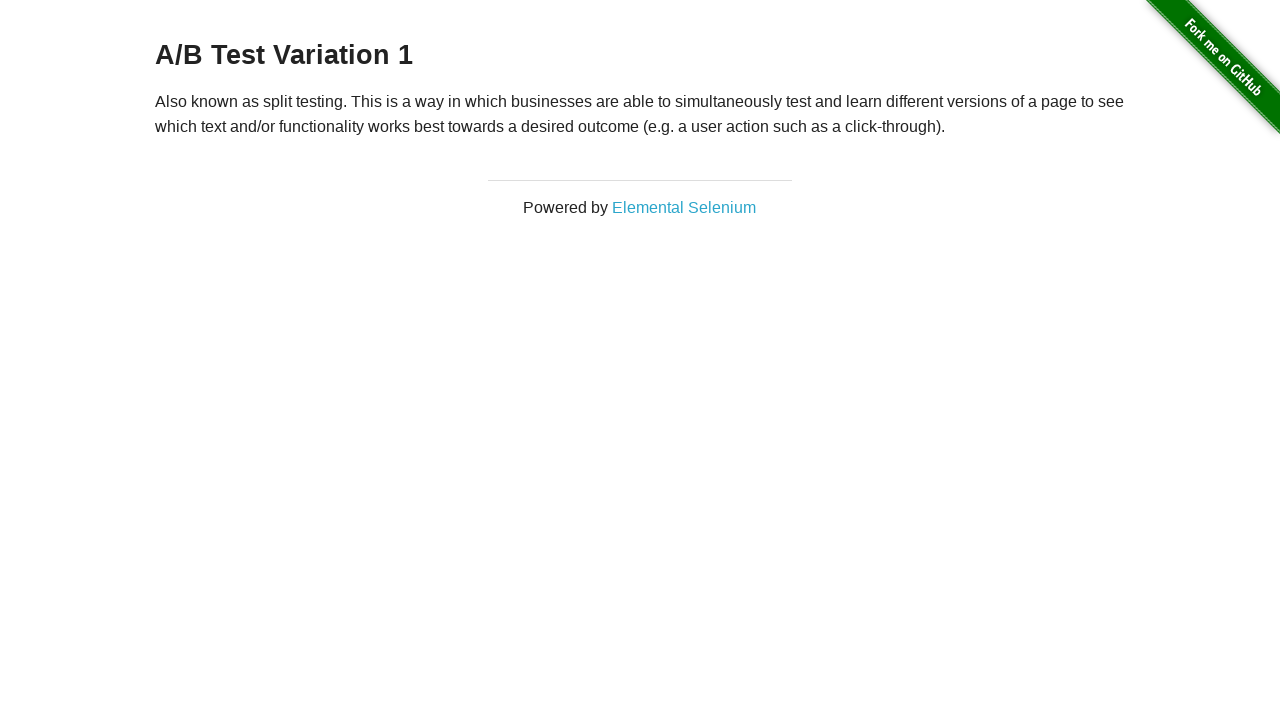

Verified heading text 'A/B Test Variation 1' is a valid A/B test variation
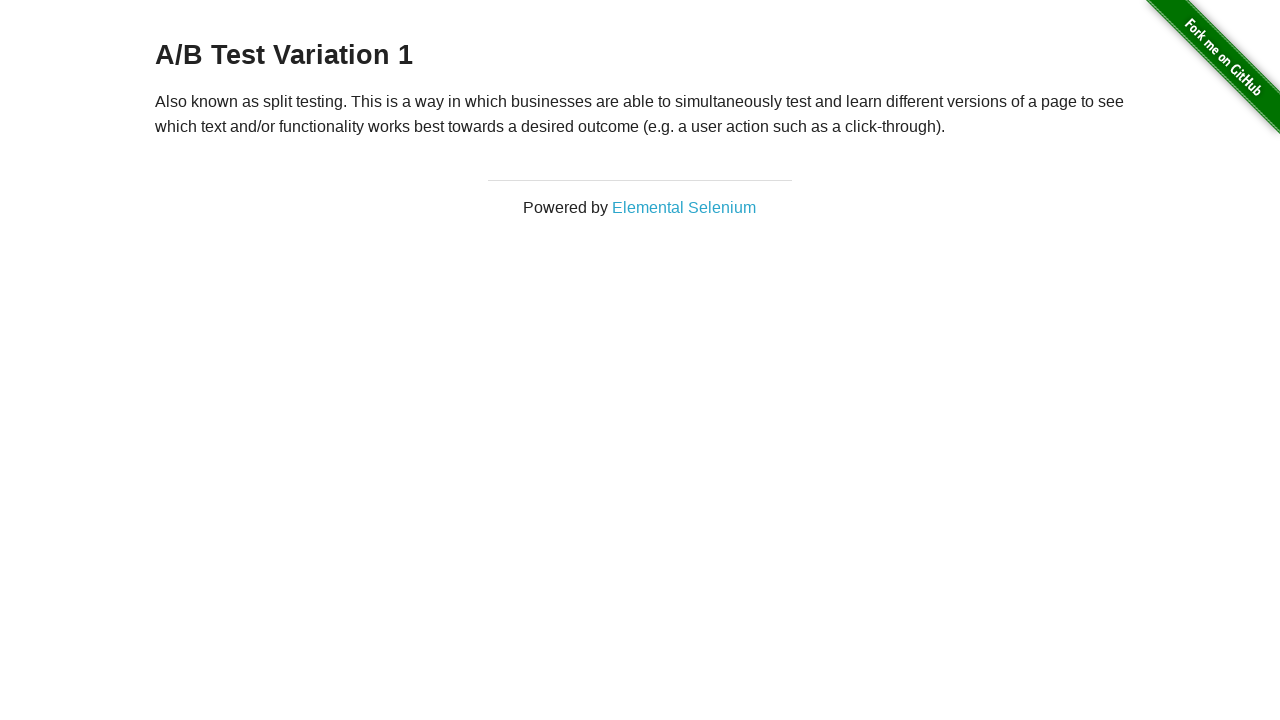

Added optimizelyOptOut cookie to context
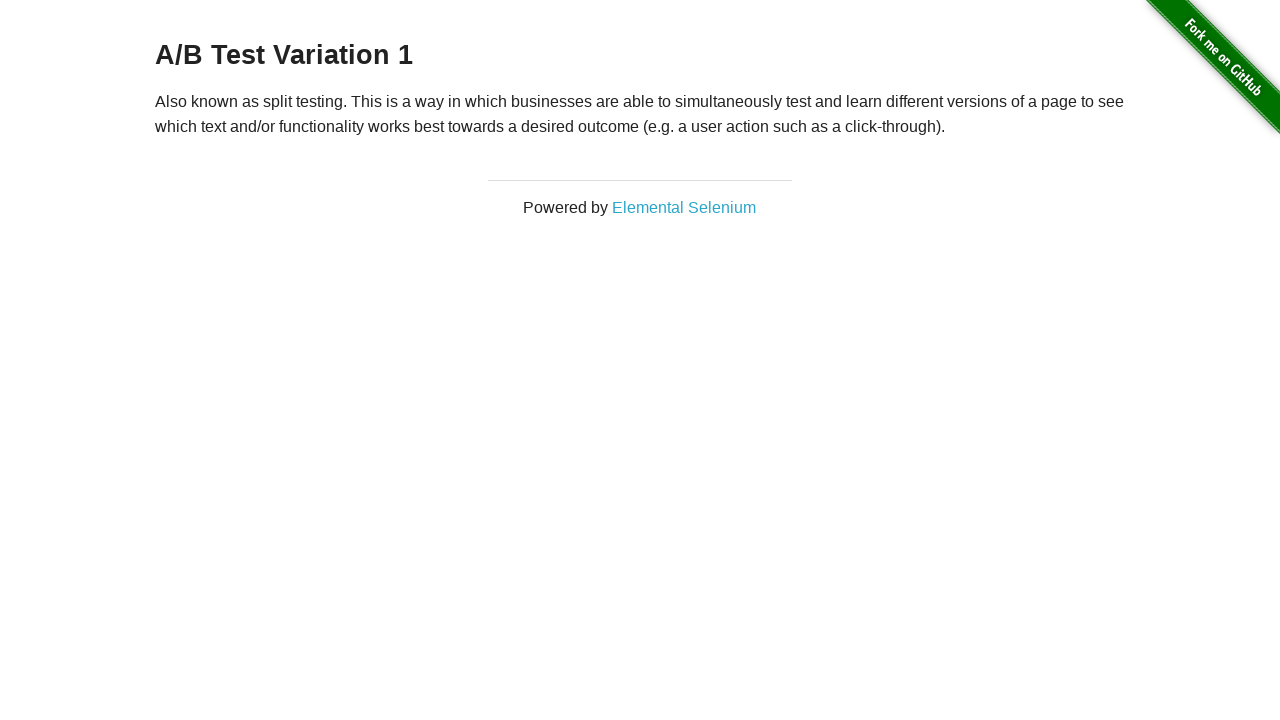

Reloaded page after adding opt-out cookie
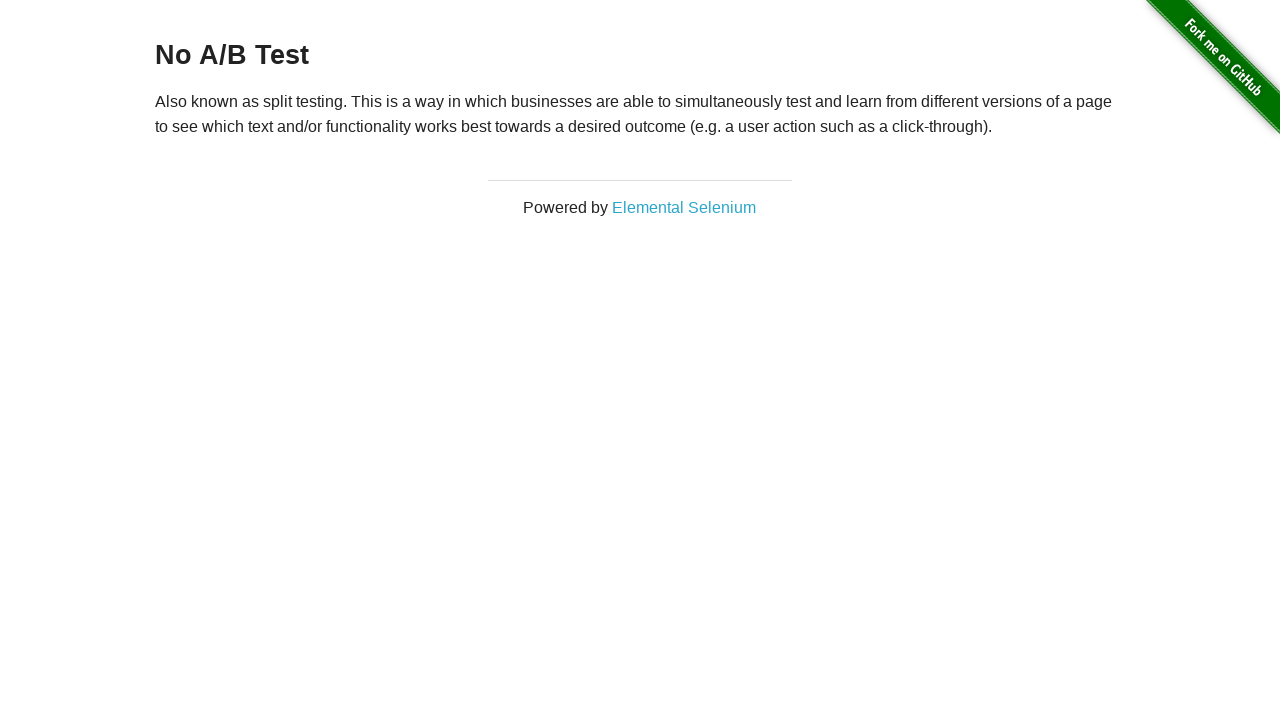

Retrieved heading text after page reload
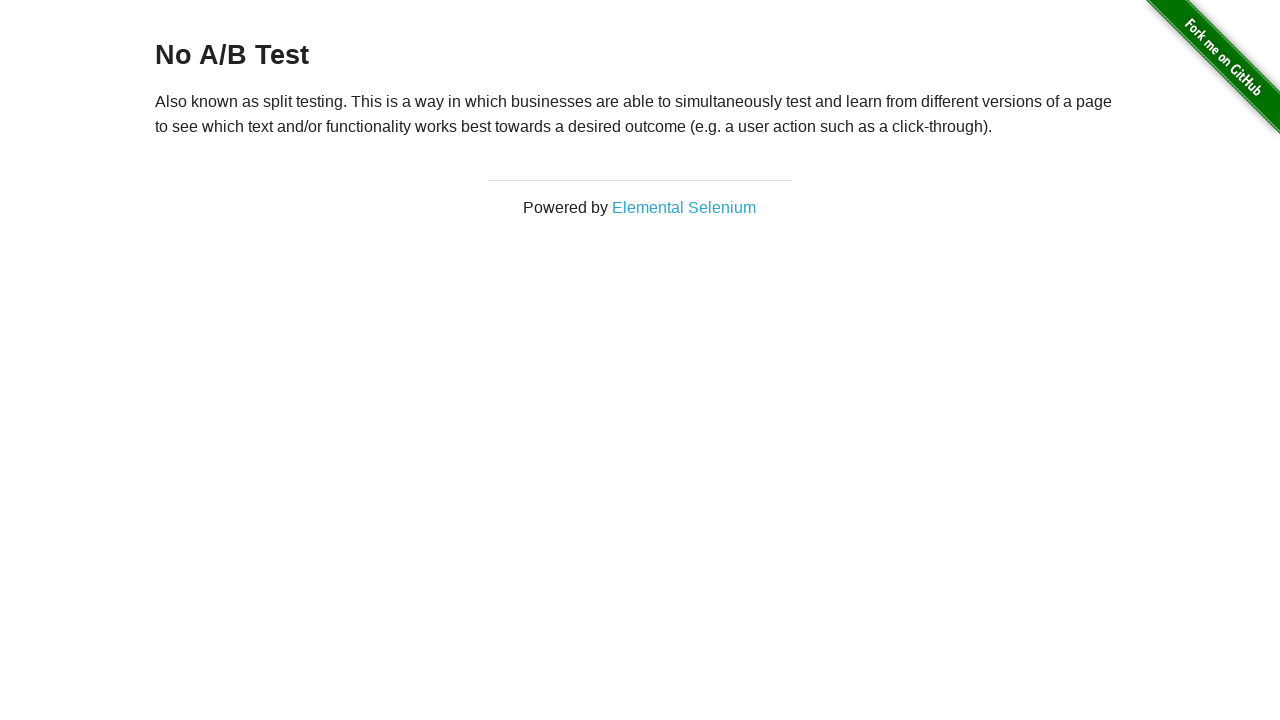

Verified heading text is 'No A/B Test', confirming opt-out state
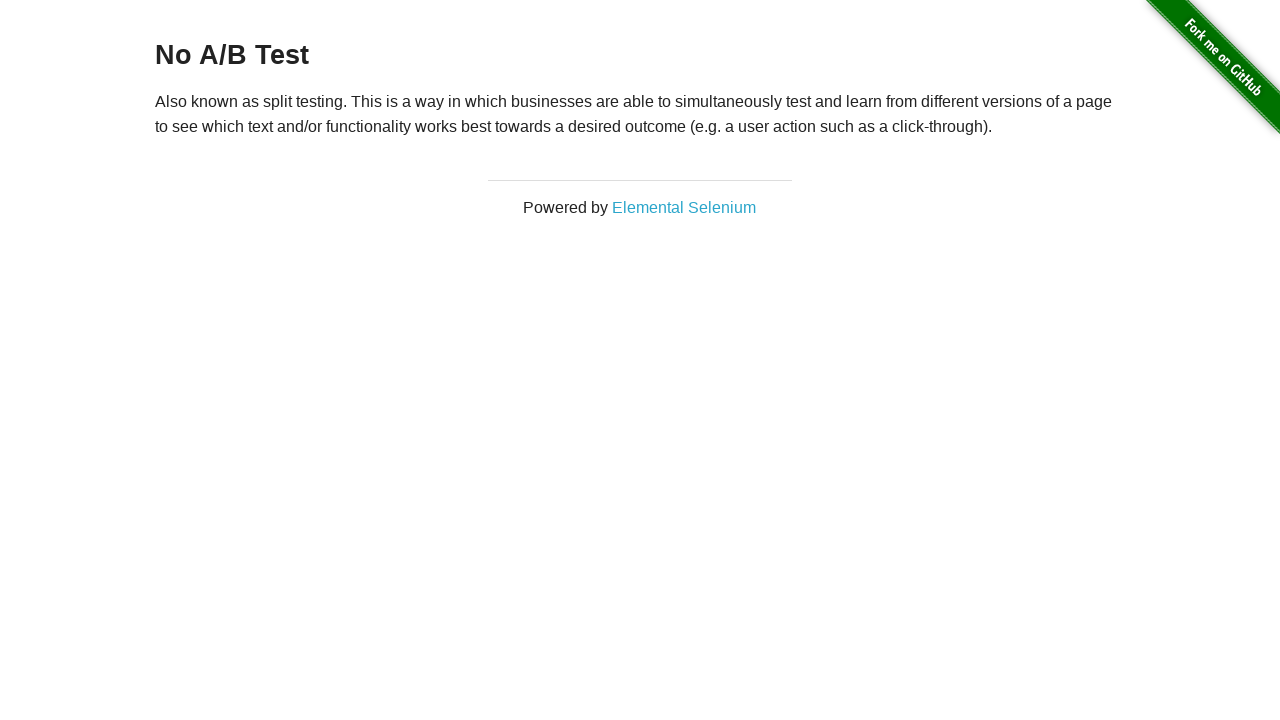

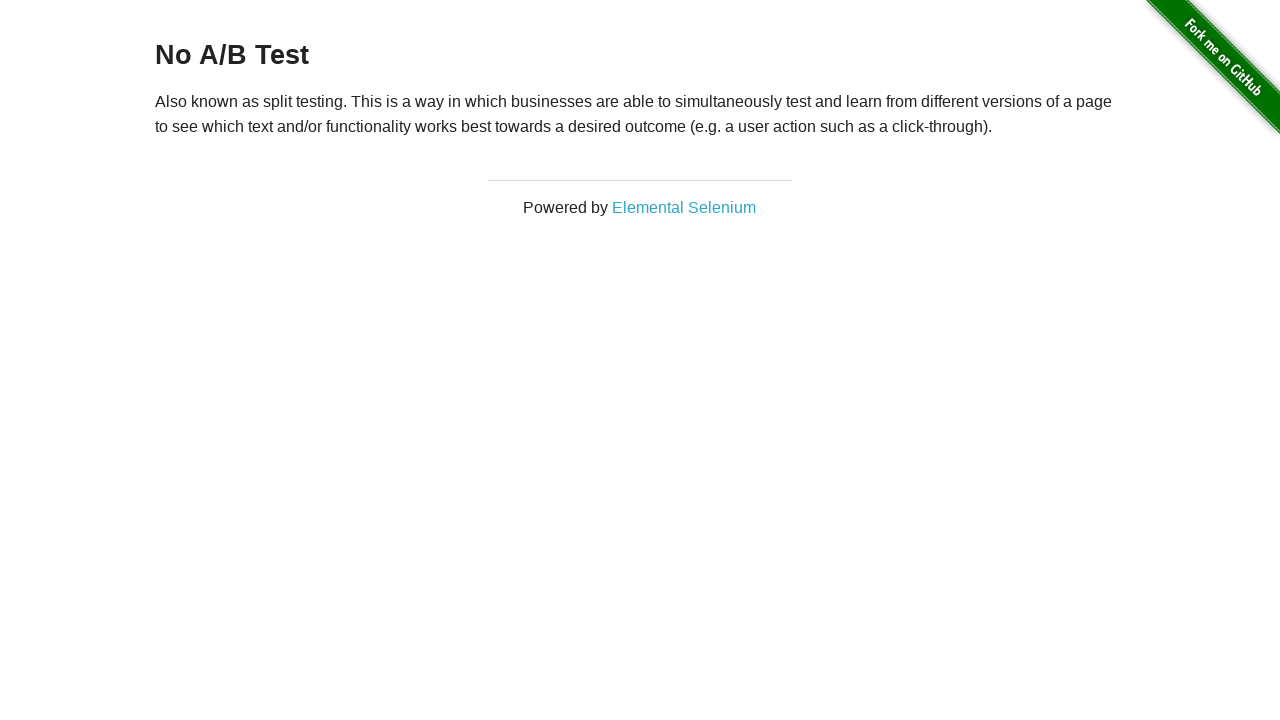